Opens the OrangeHRM demo application homepage, maximizes the browser window, and verifies the page loads successfully.

Starting URL: https://opensource-demo.orangehrmlive.com/

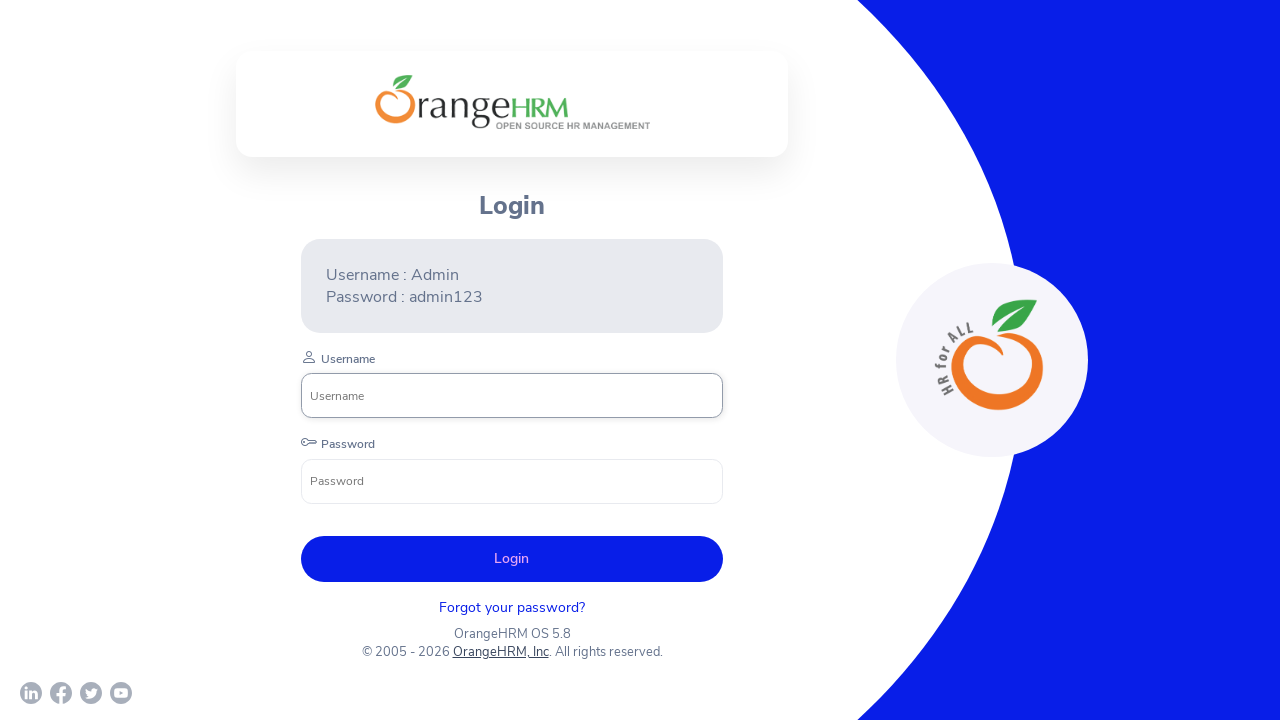

Set viewport size to 1920x1080 to maximize browser window
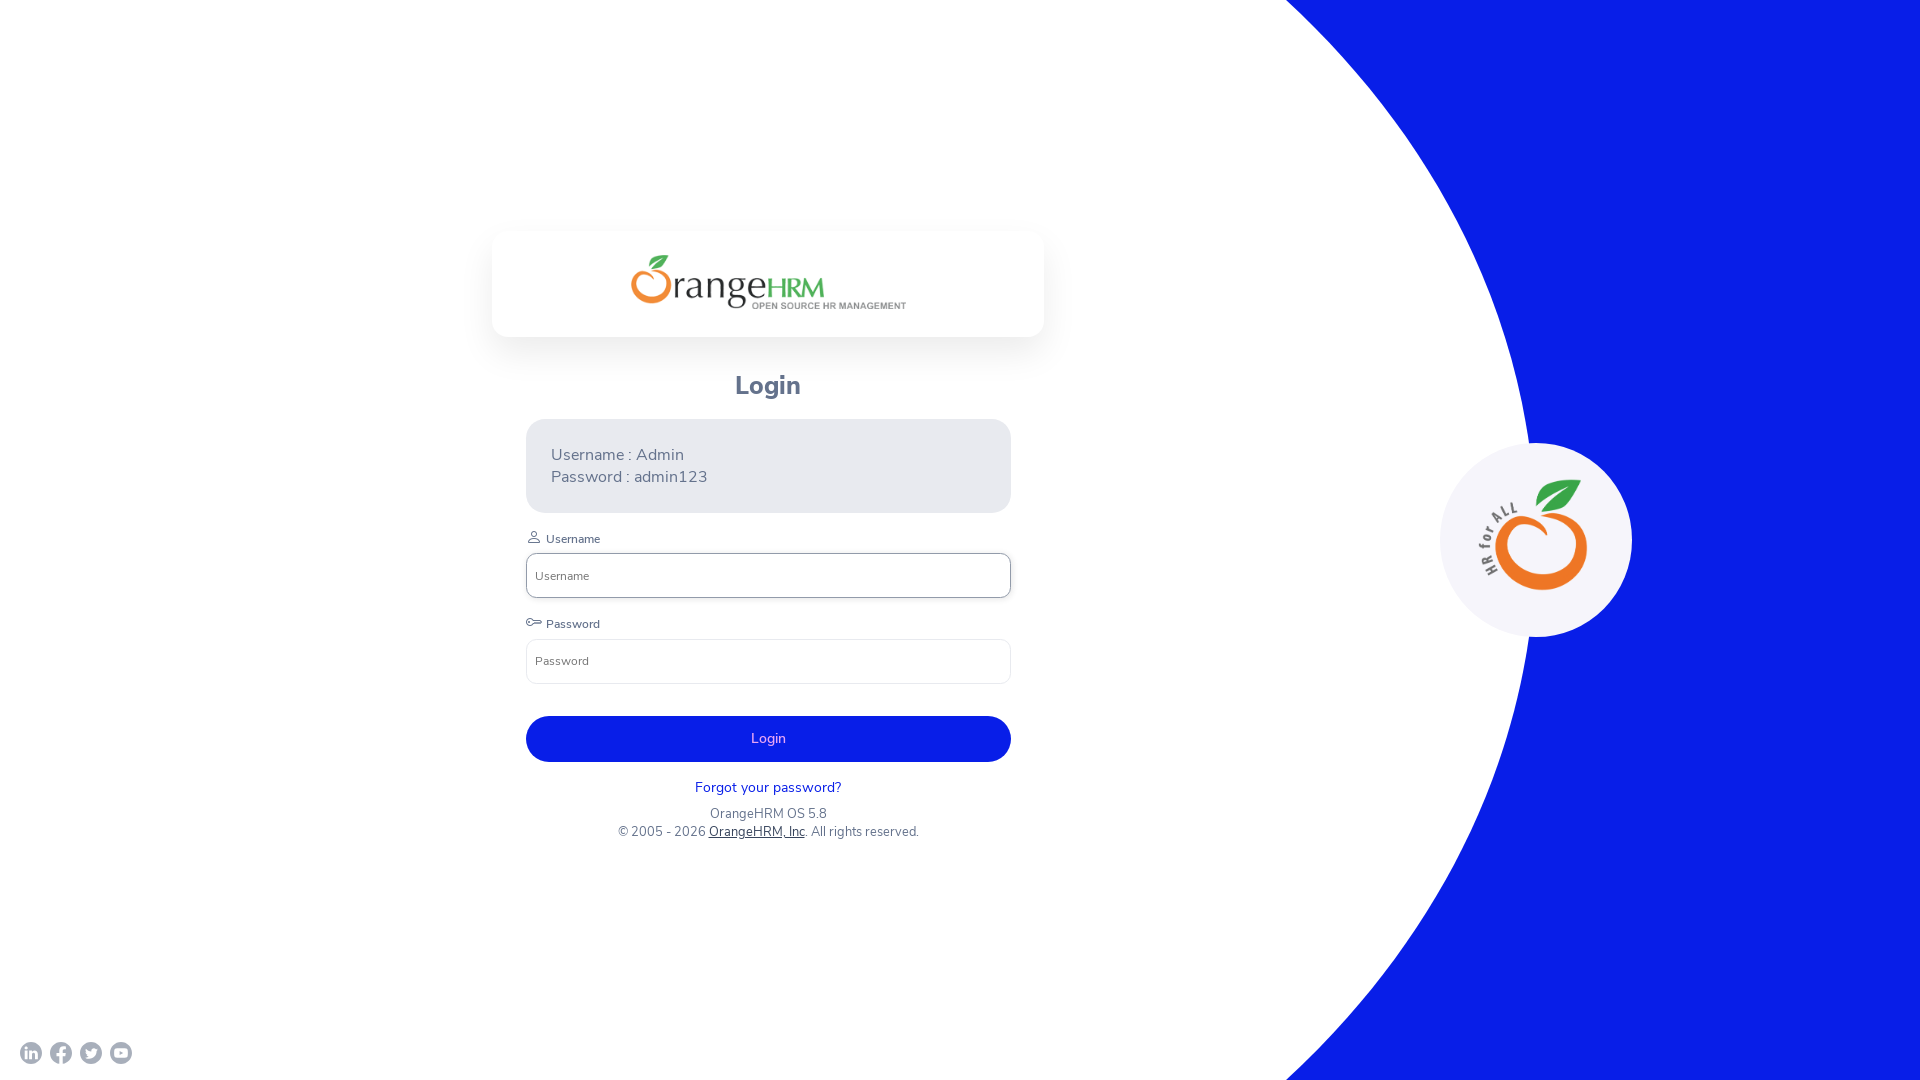

Waited for page to fully load (networkidle state reached)
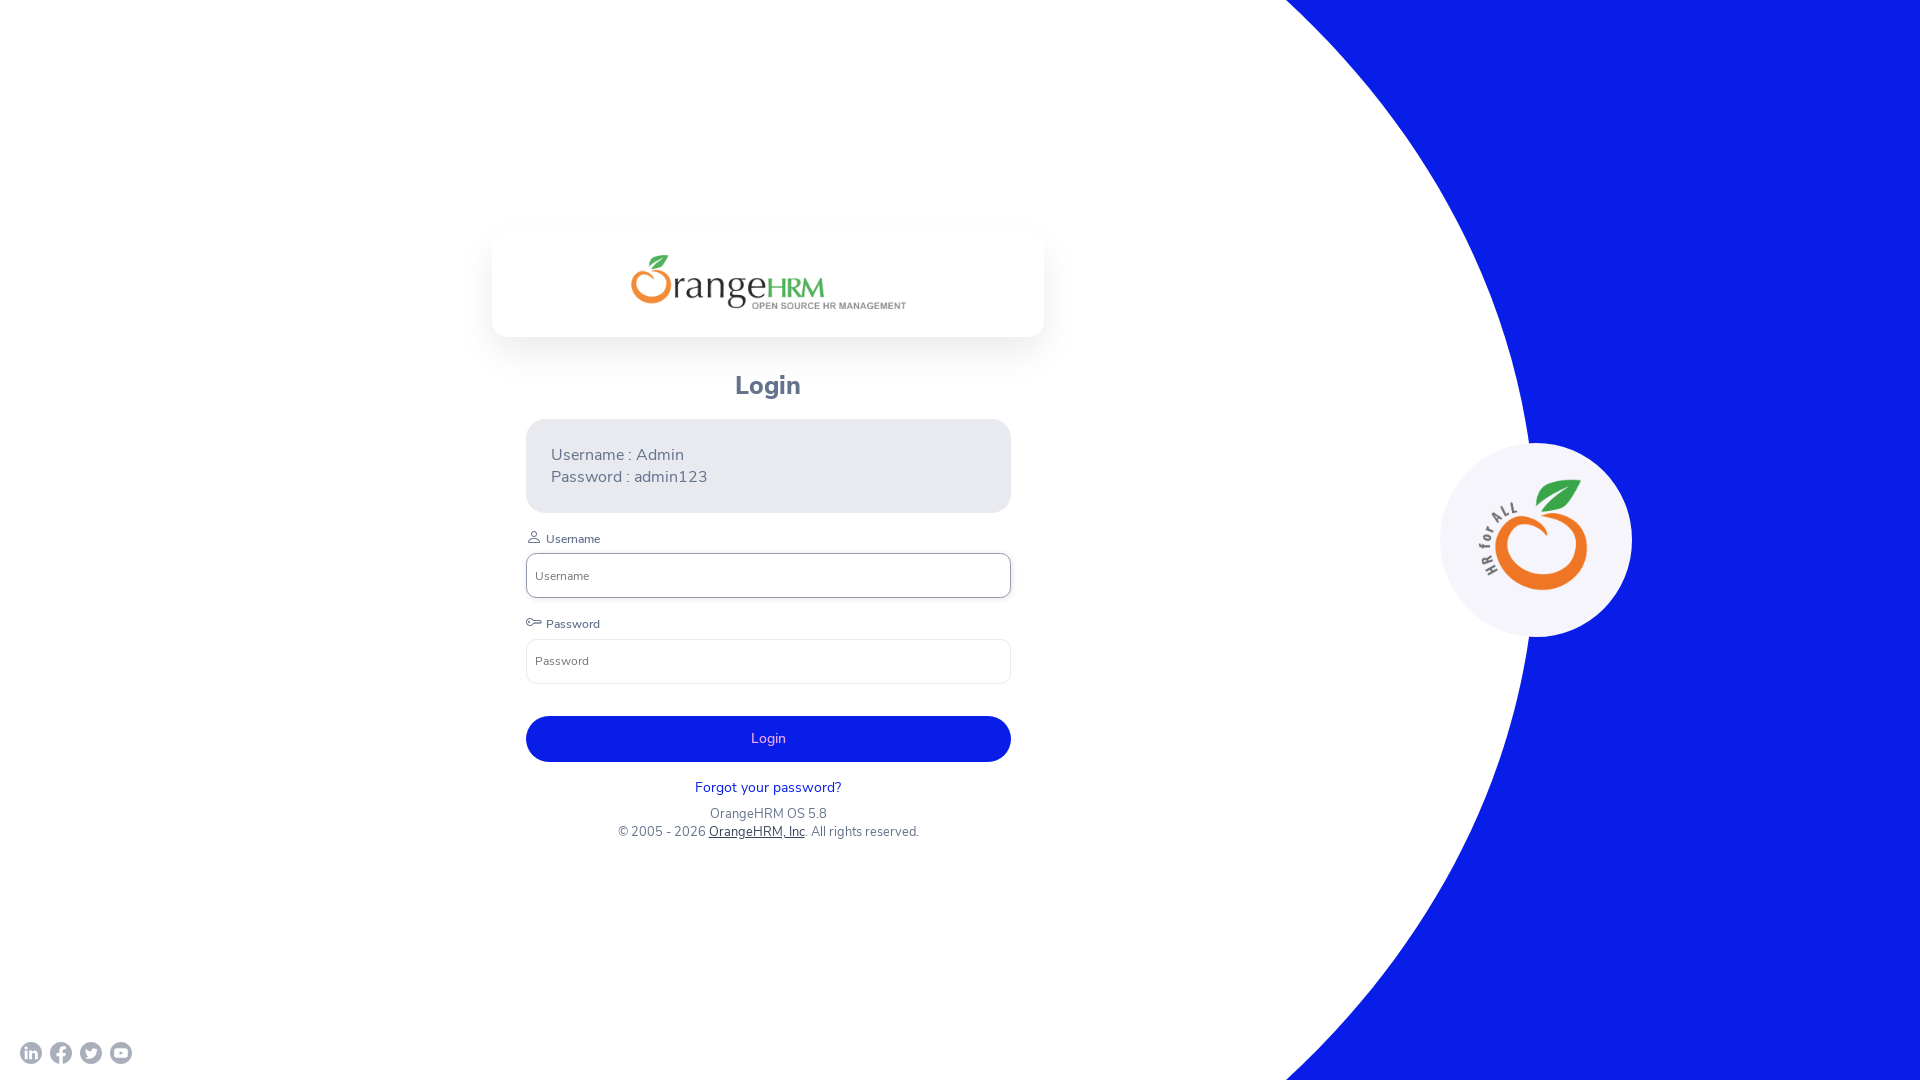

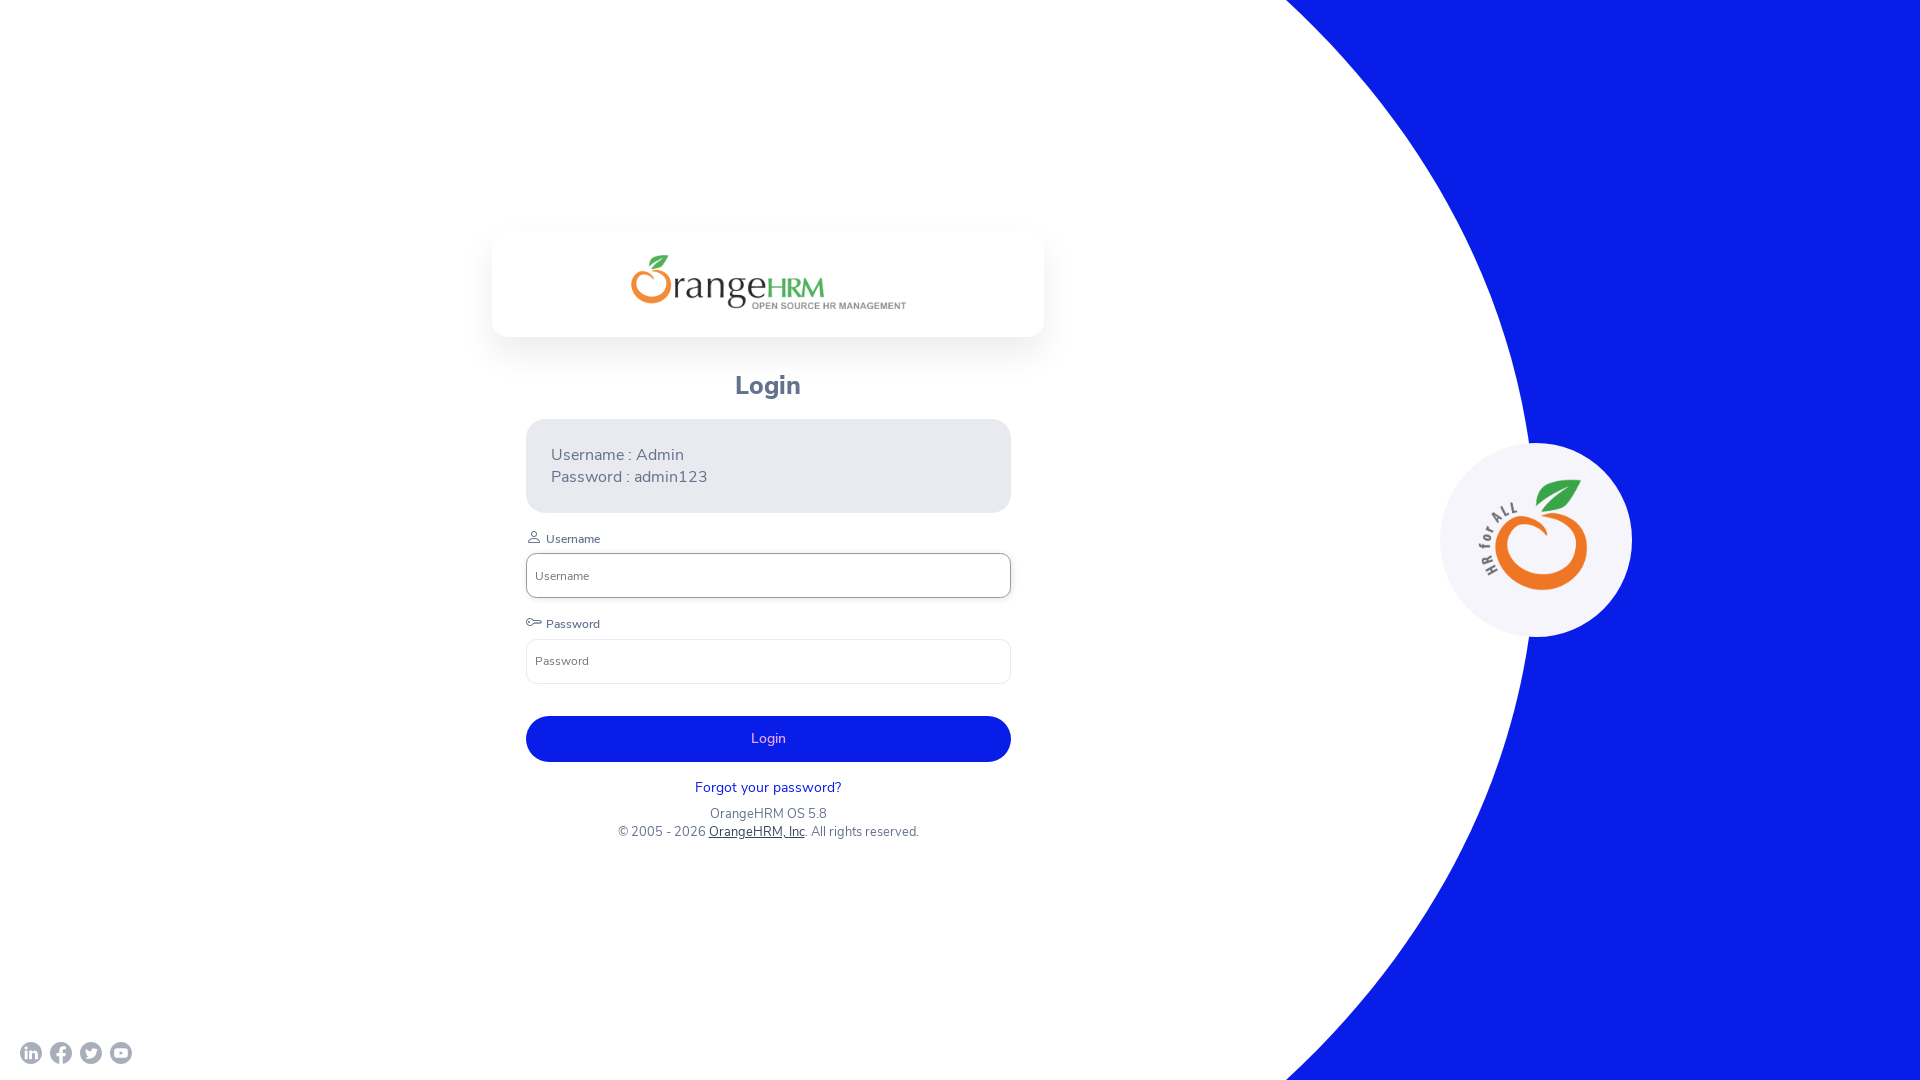